Tests window handling by verifying text and title on the main page, clicking a link to open a new window, and verifying the new window's title

Starting URL: https://the-internet.herokuapp.com/windows

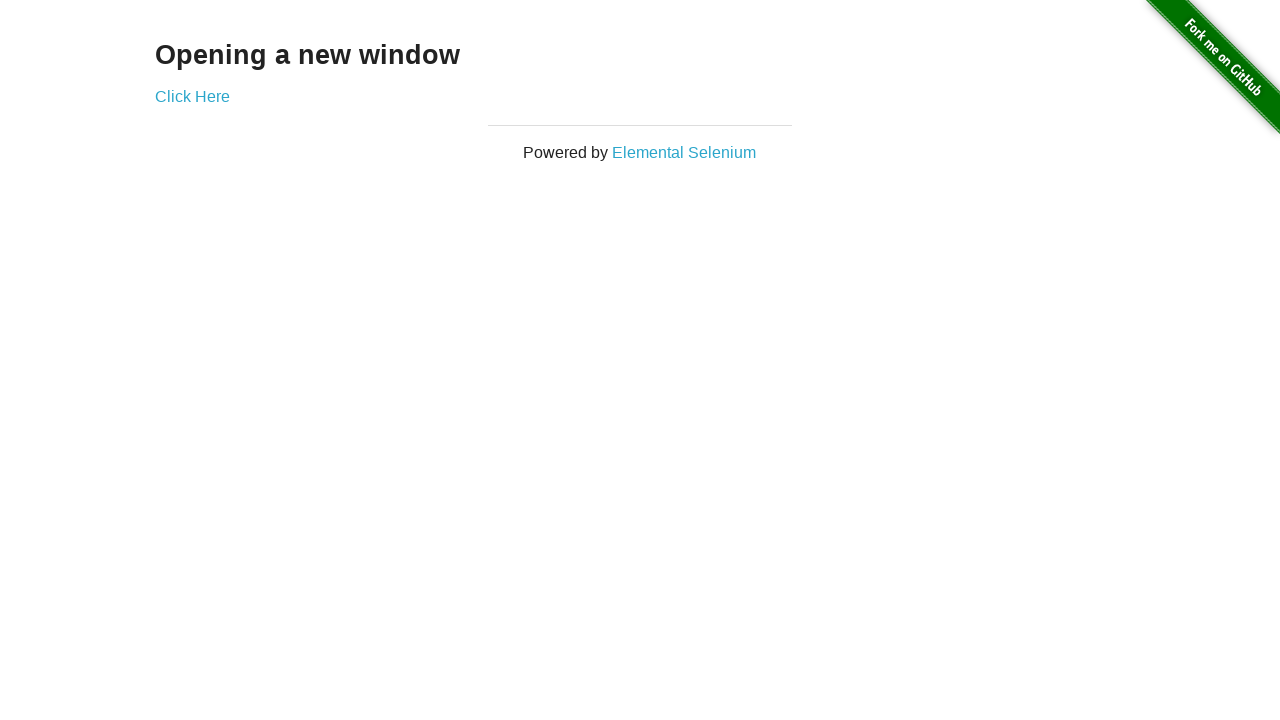

Verified 'Opening a new window' text is visible on main page
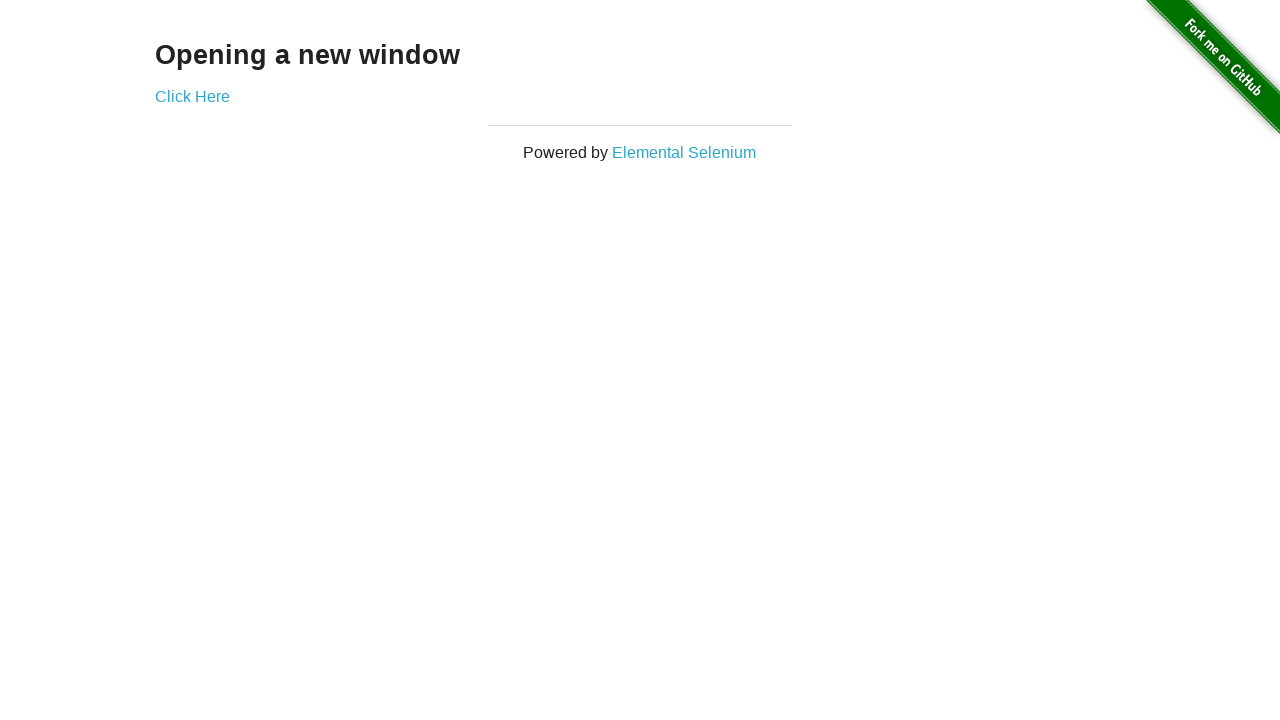

Verified main page title is 'The Internet'
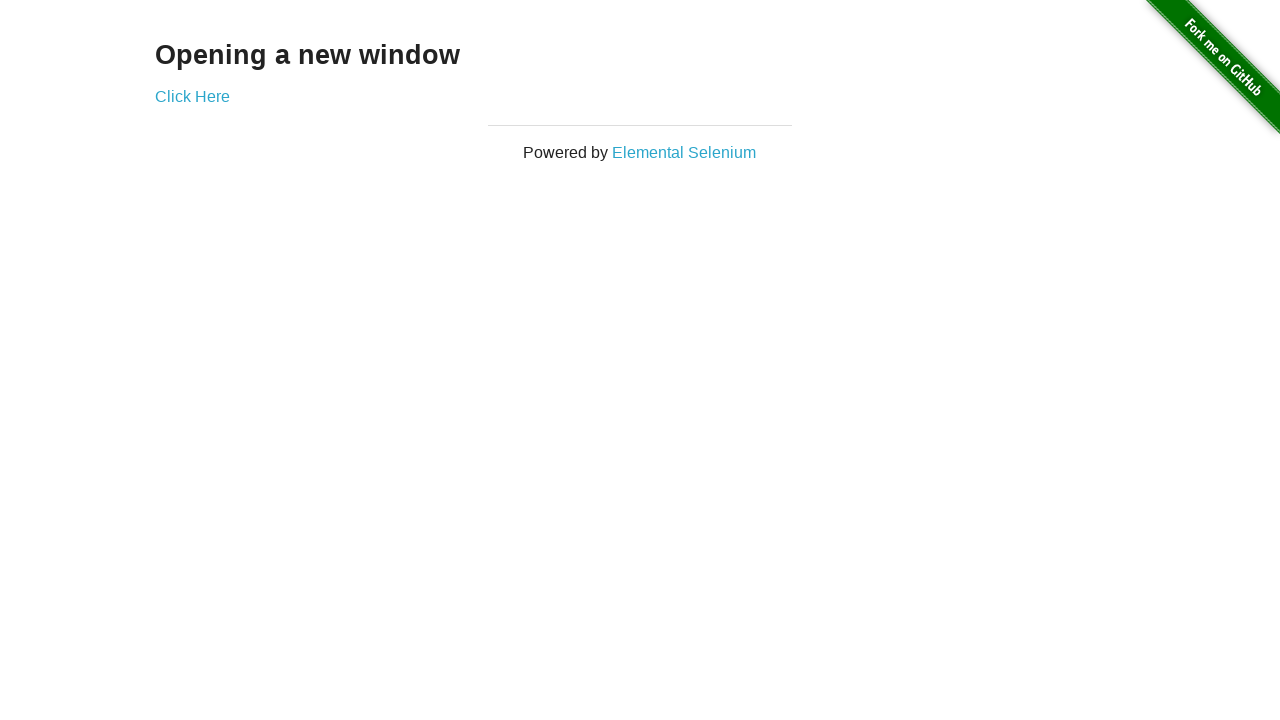

Clicked 'Click Here' link to open new window at (192, 96) on text='Click Here'
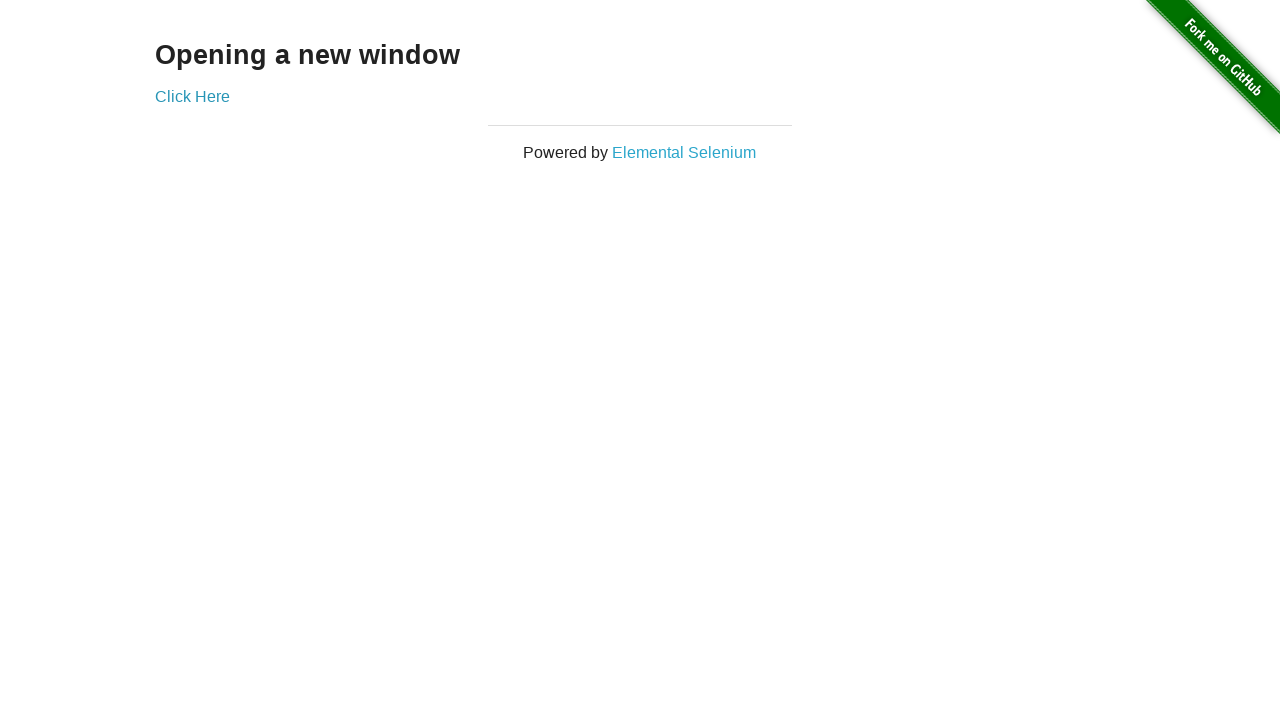

New window opened and loaded
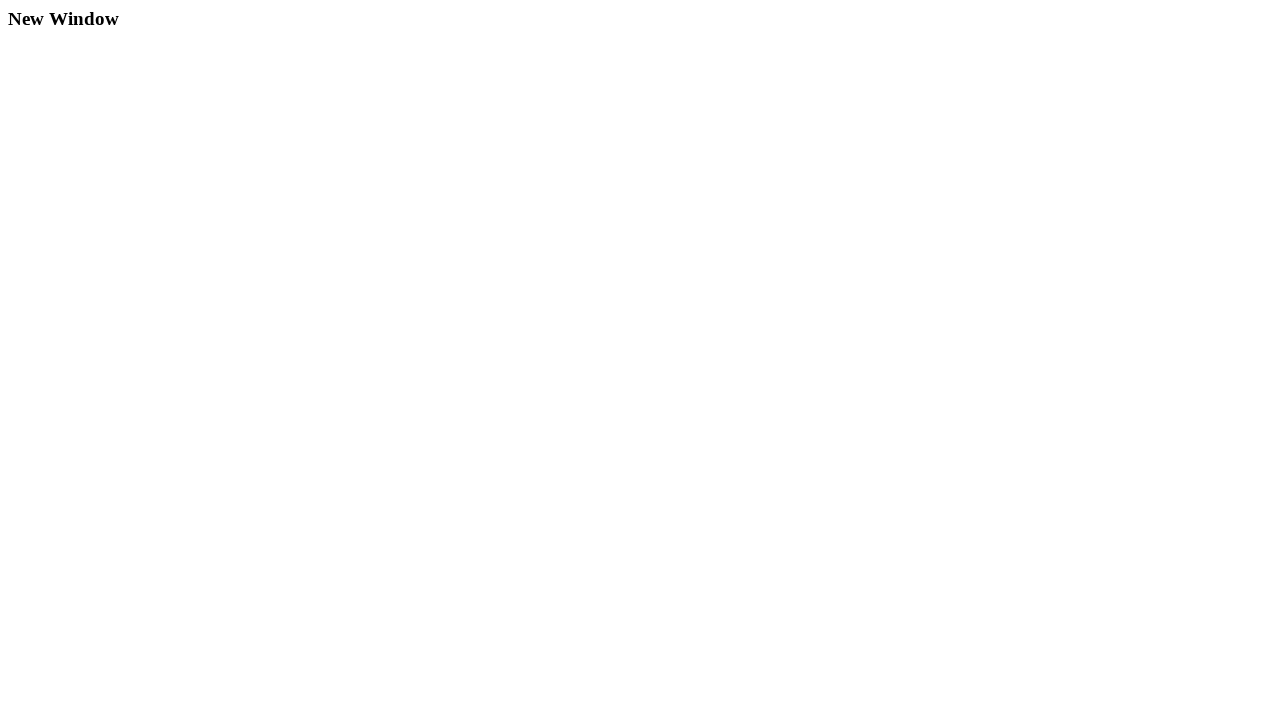

Verified new window title is 'New Window'
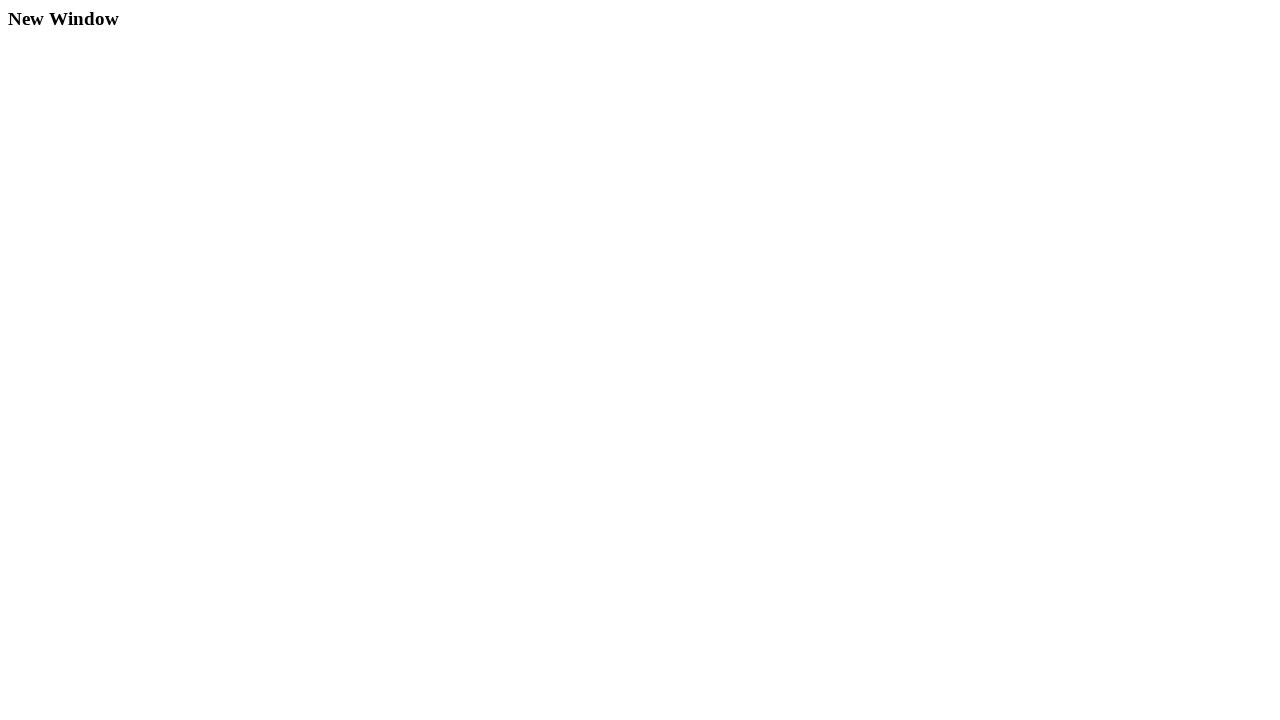

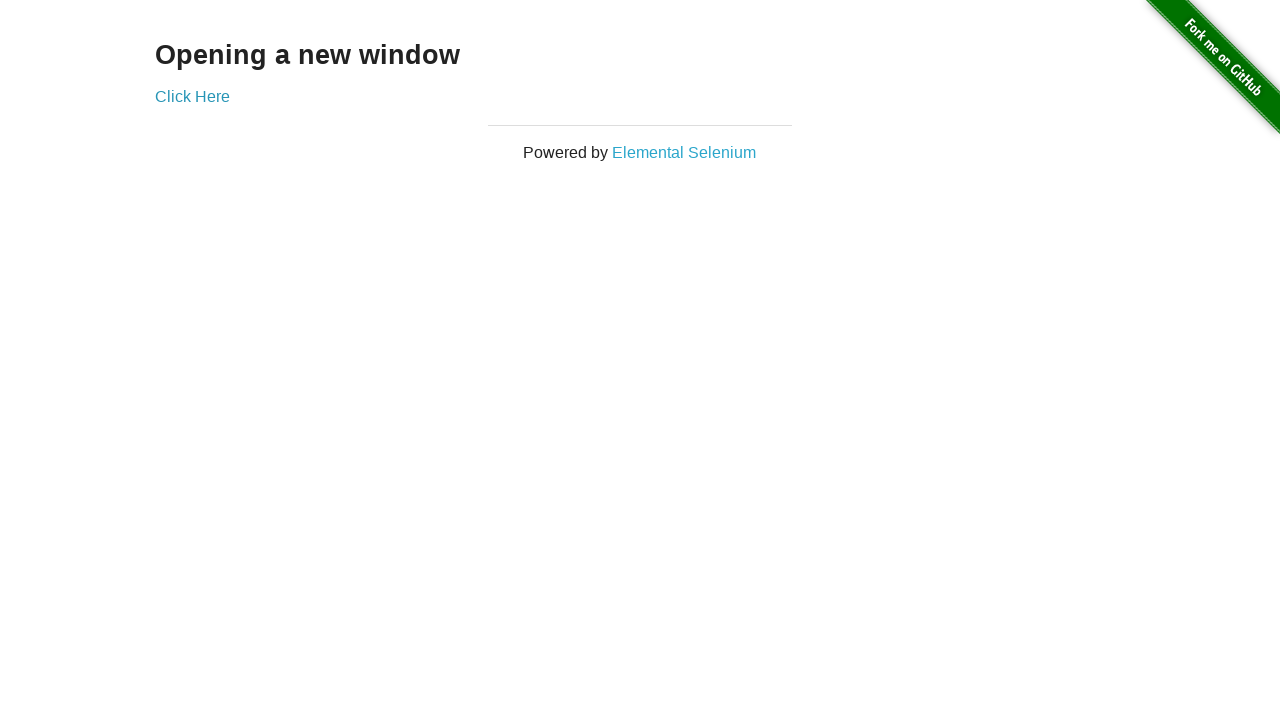